Tests user registration by navigating to the registration page, filling in user details, and creating a new account

Starting URL: https://front.serverest.dev/login

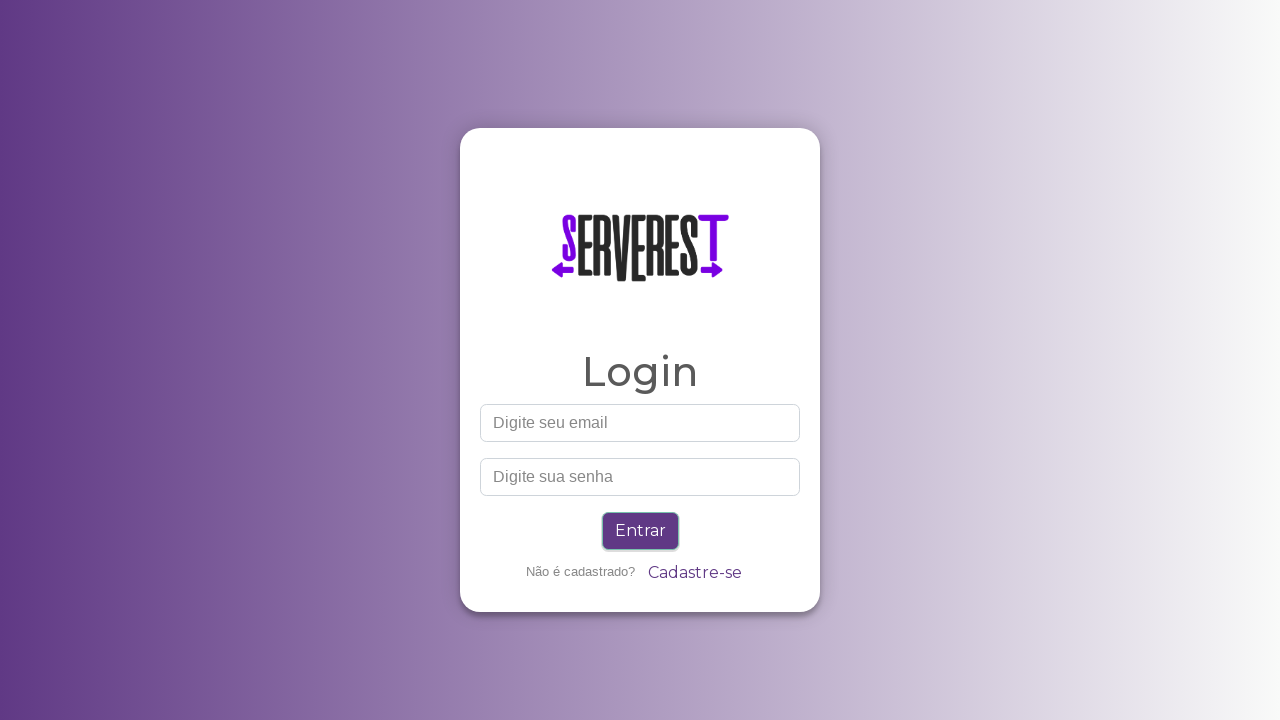

Clicked register link to navigate to registration page at (694, 573) on .btn.btn-link
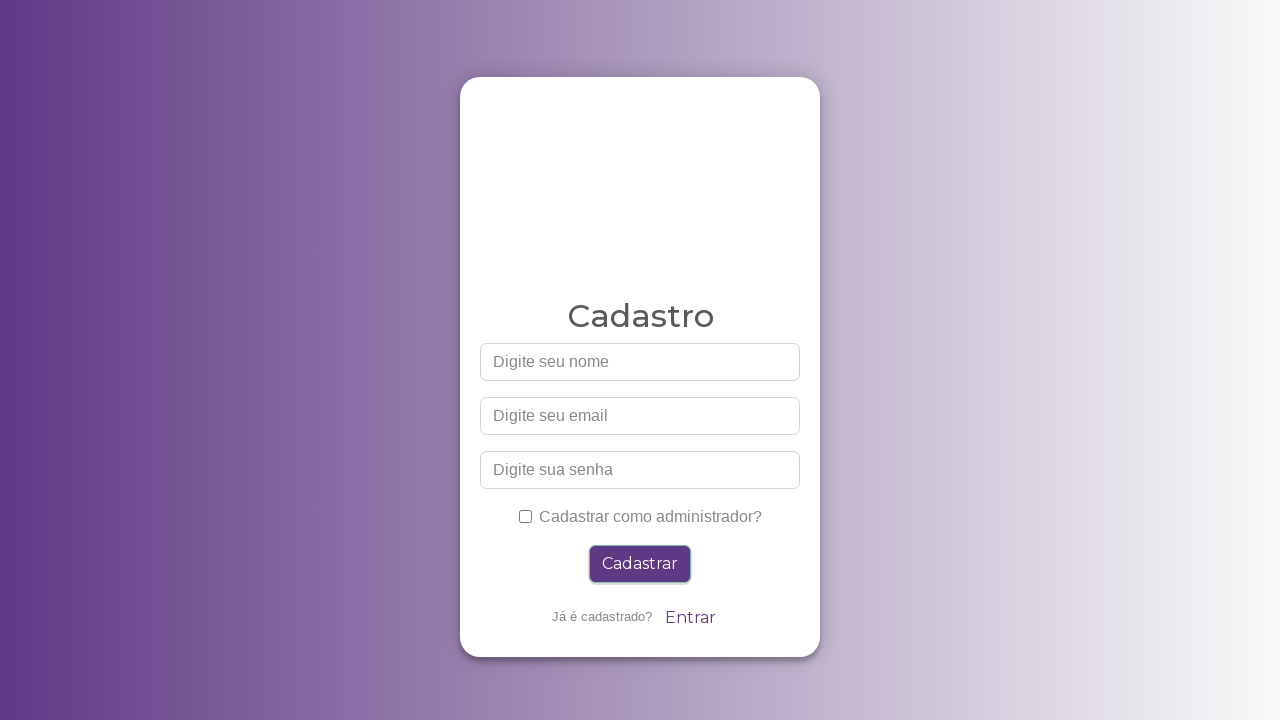

Filled in name field with 'UserTest456' on #nome
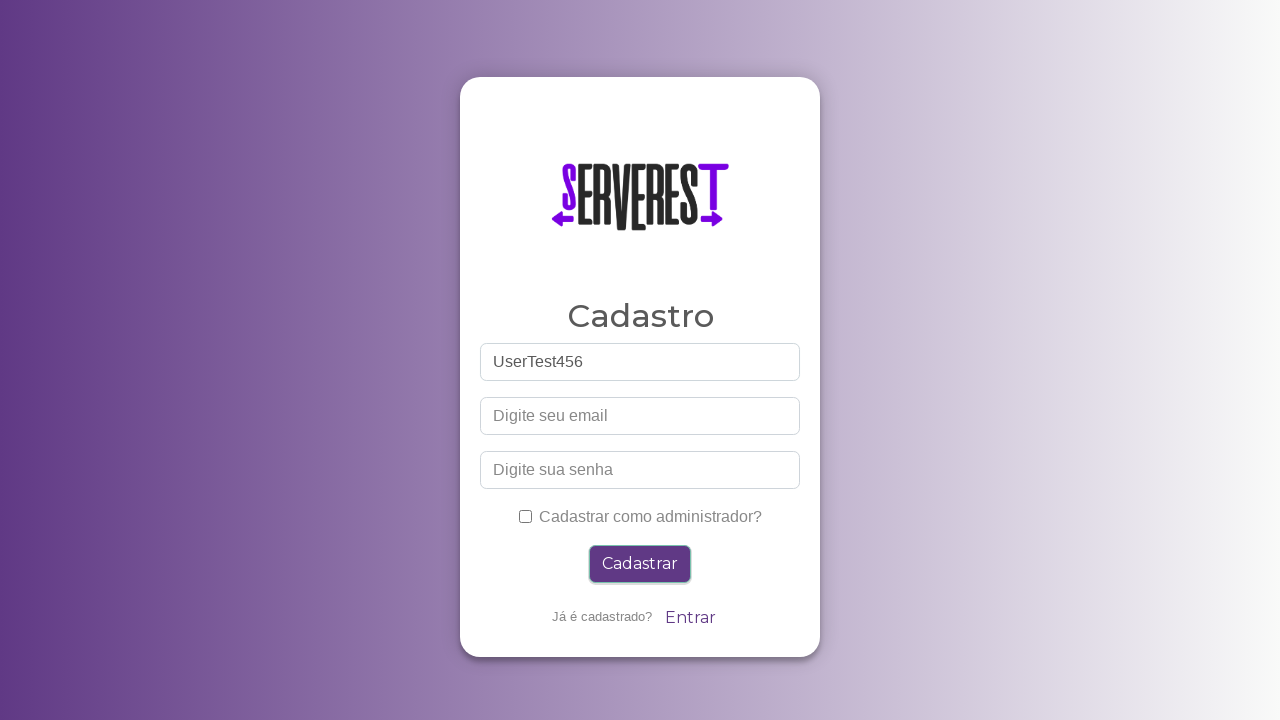

Filled in email field with 'testuser456@example.com' on #email
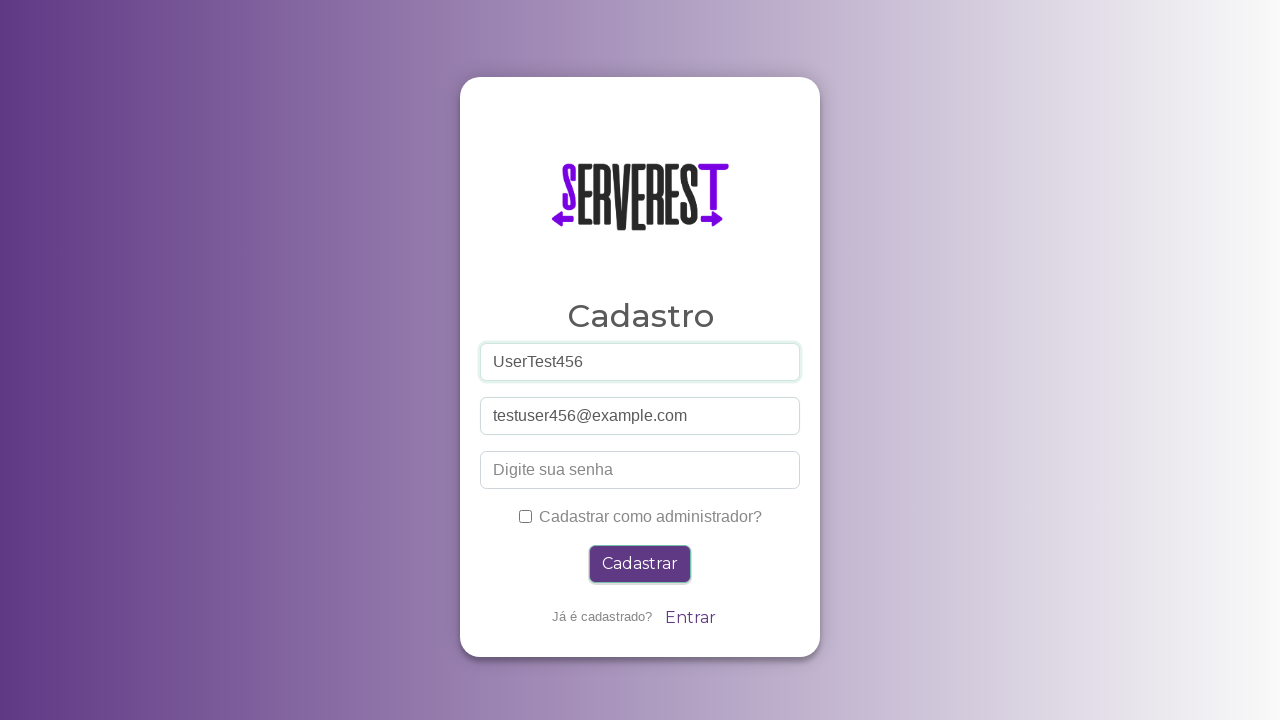

Filled in password field with 'TestPass789!' on #password
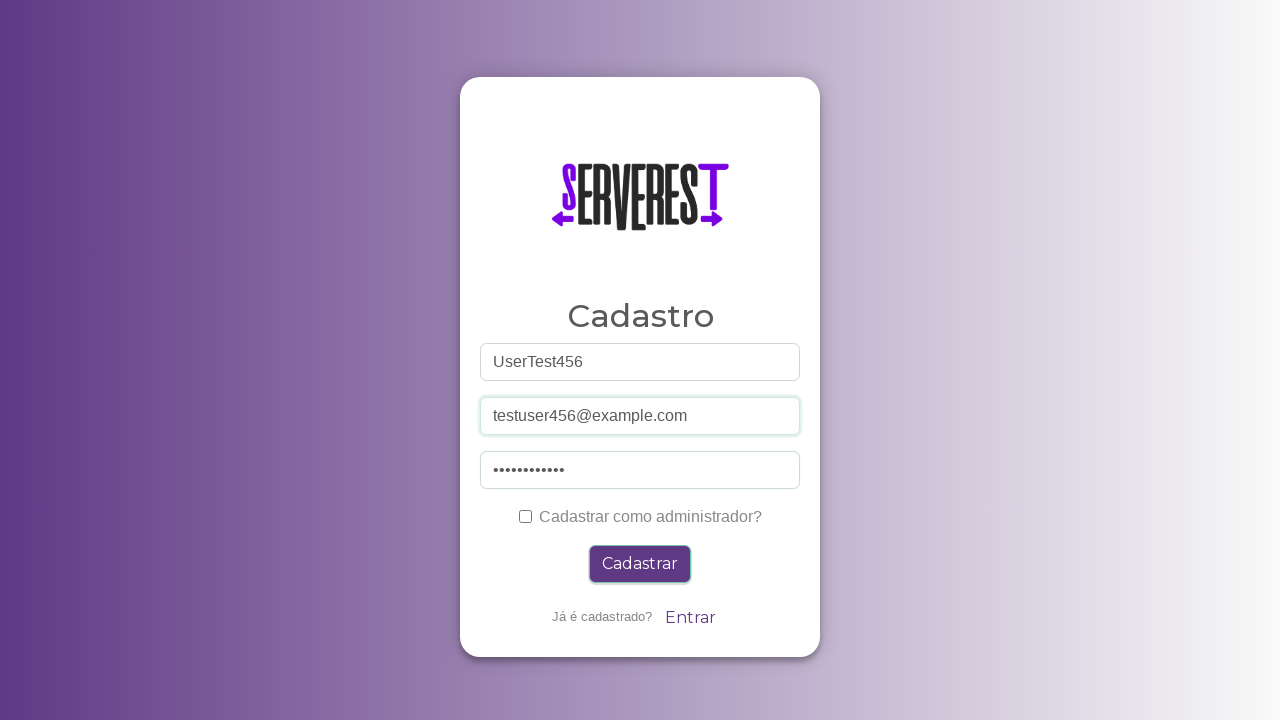

Clicked submit button to create new account at (640, 564) on .btn.btn-primary
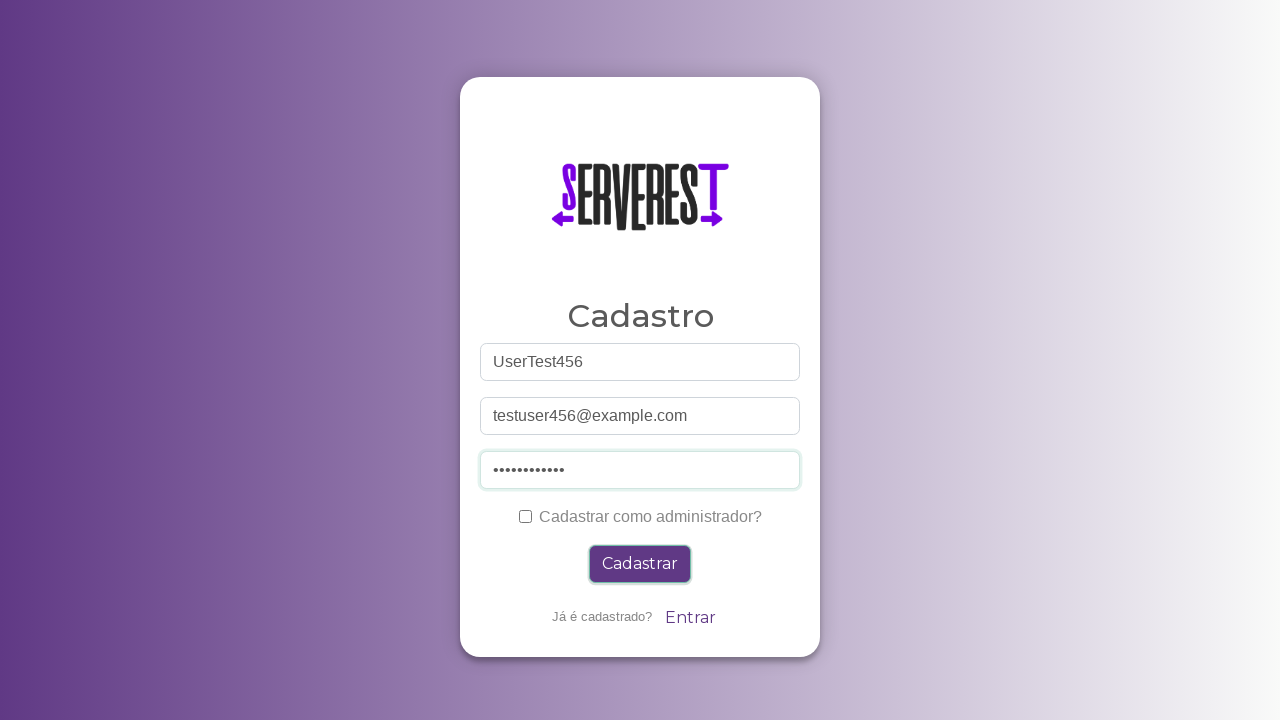

Home page loaded after successful registration
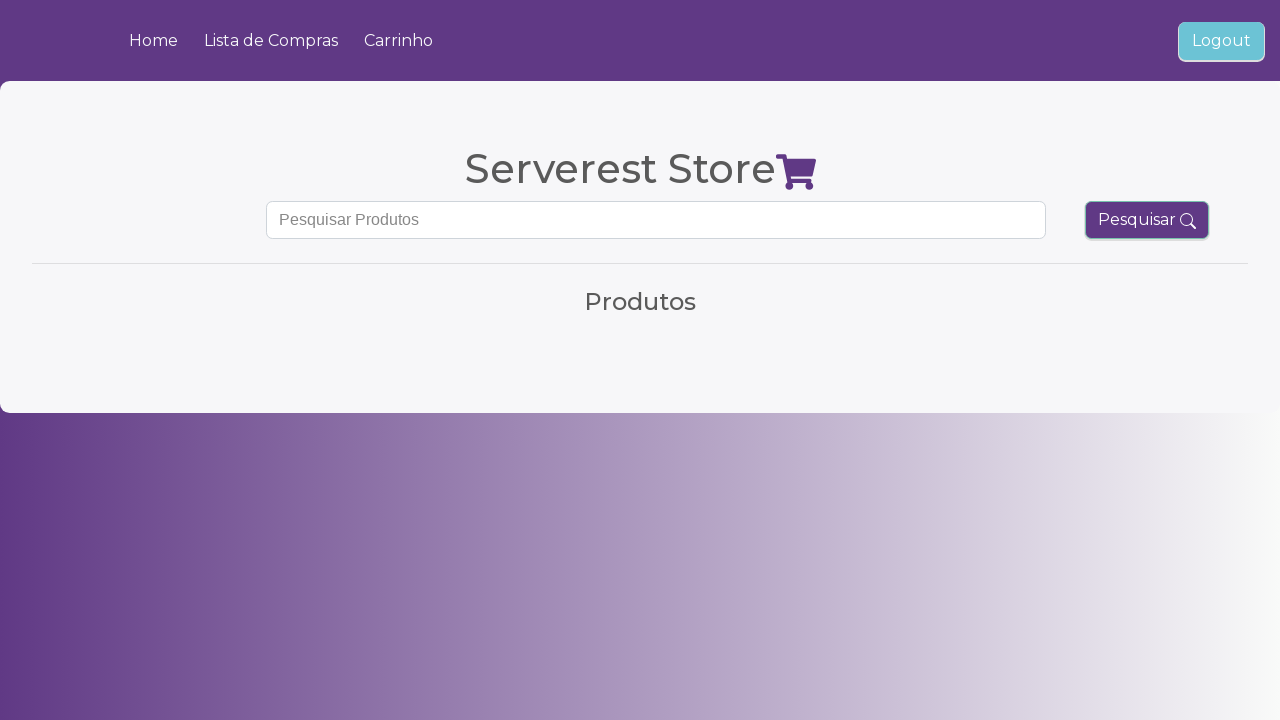

Clicked logout button to sign out of account at (1222, 40) on button[data-testid='logout']
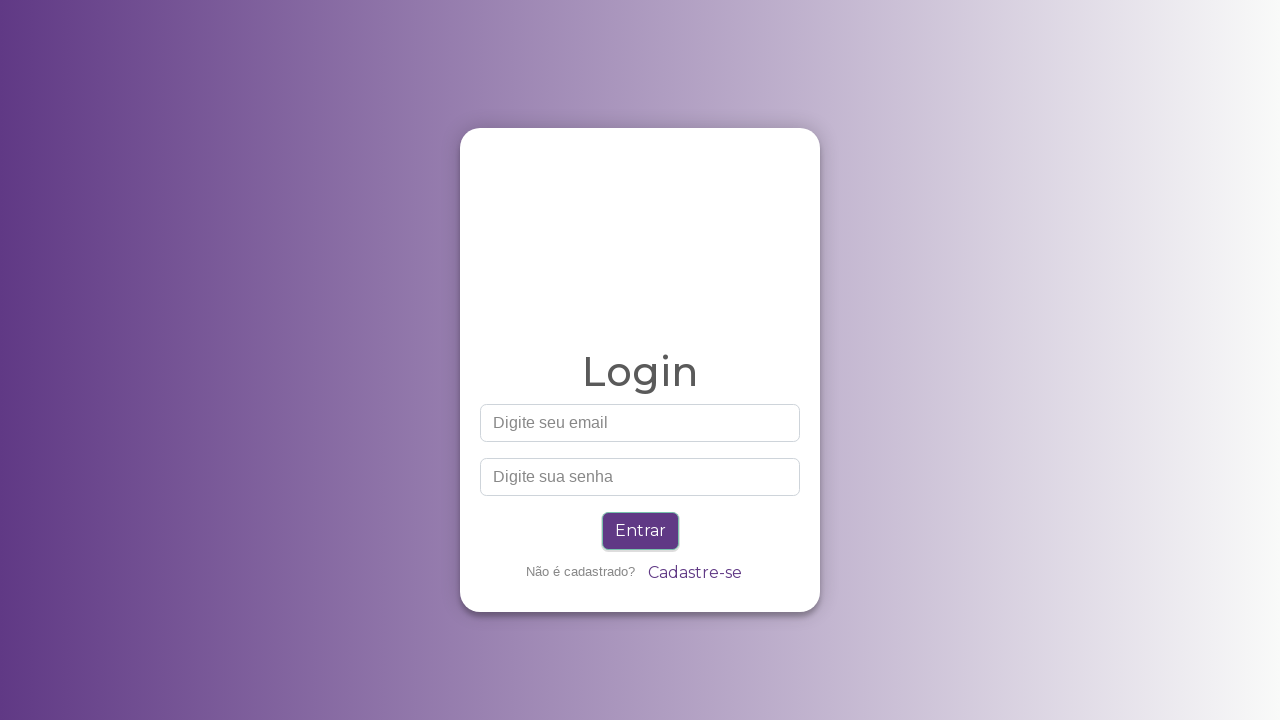

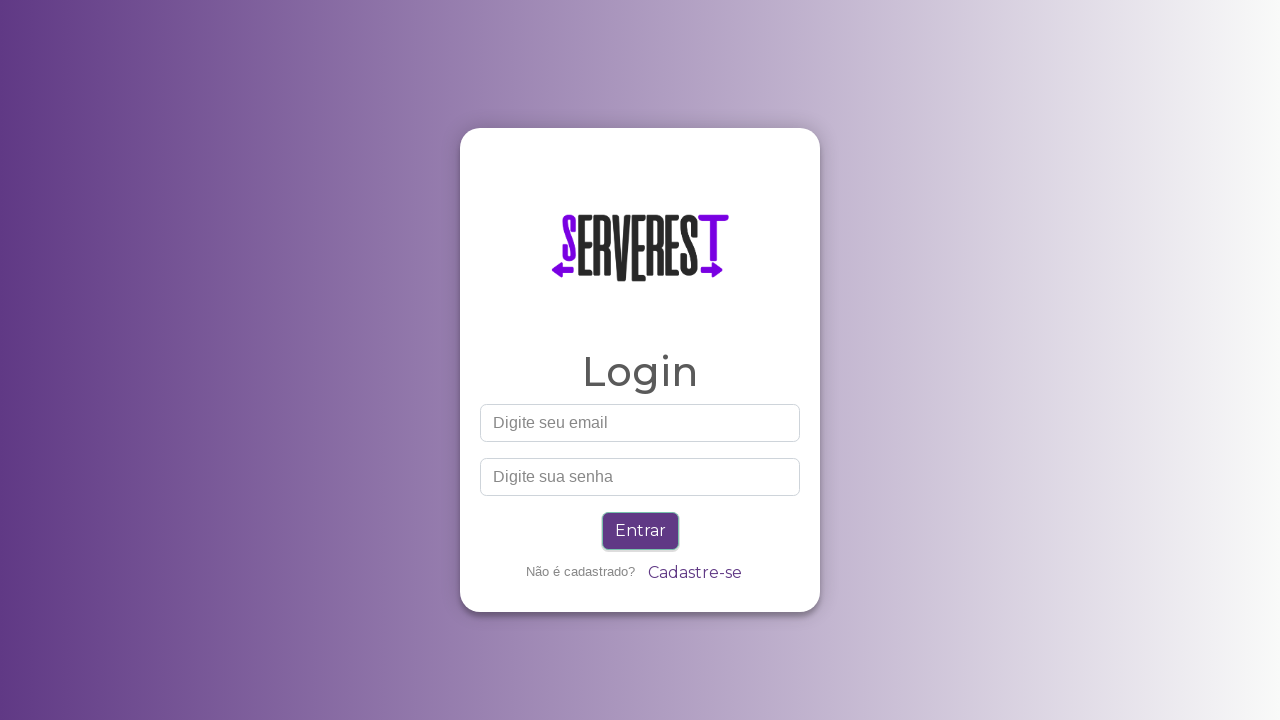